Tests the Add/Remove Elements page by clicking the "Add Element" button 3 times to create Delete buttons, verifying they appear, then clicking each Delete button to remove them and verifying they are all gone.

Starting URL: https://the-internet.herokuapp.com/add_remove_elements/

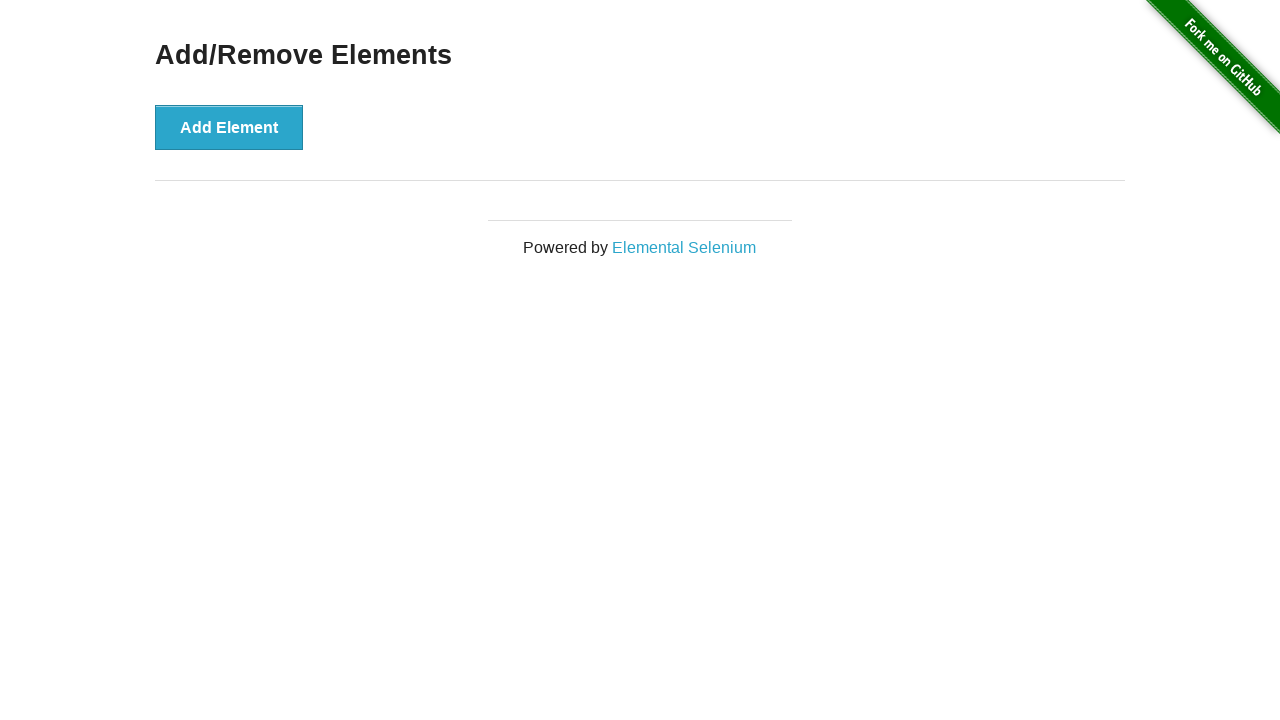

Located page header element
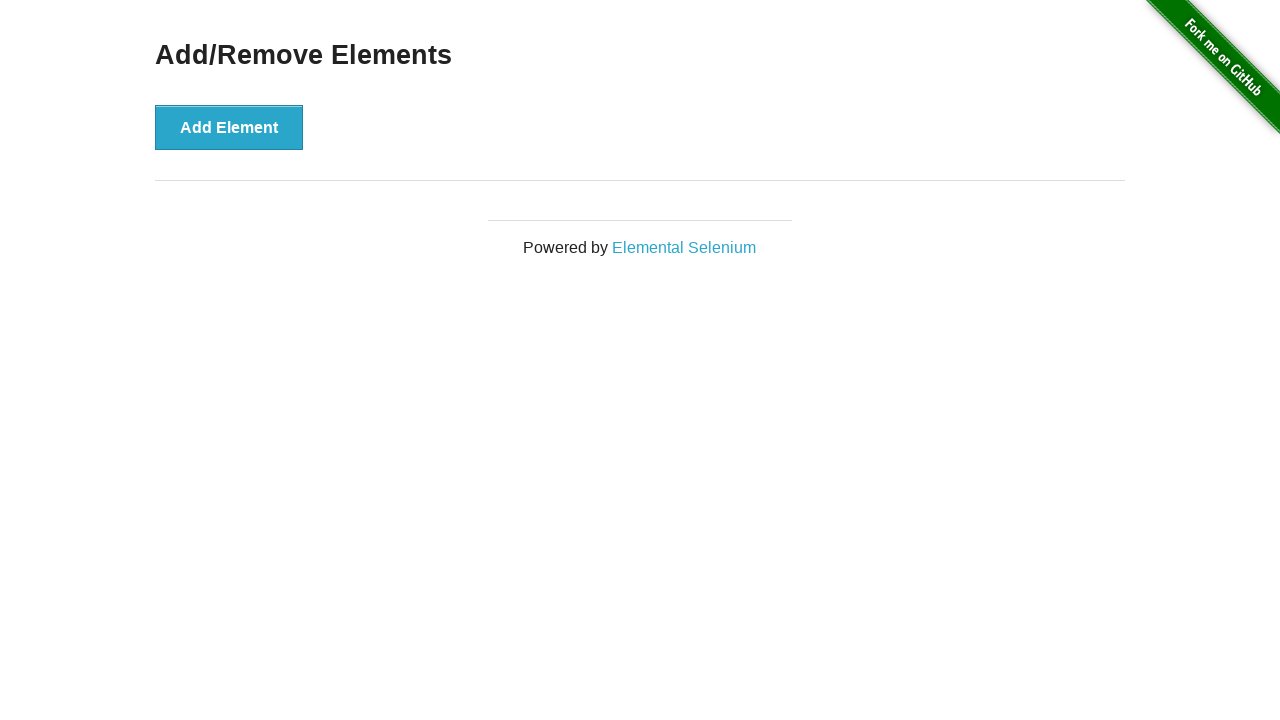

Verified page header displays 'Add/Remove Elements'
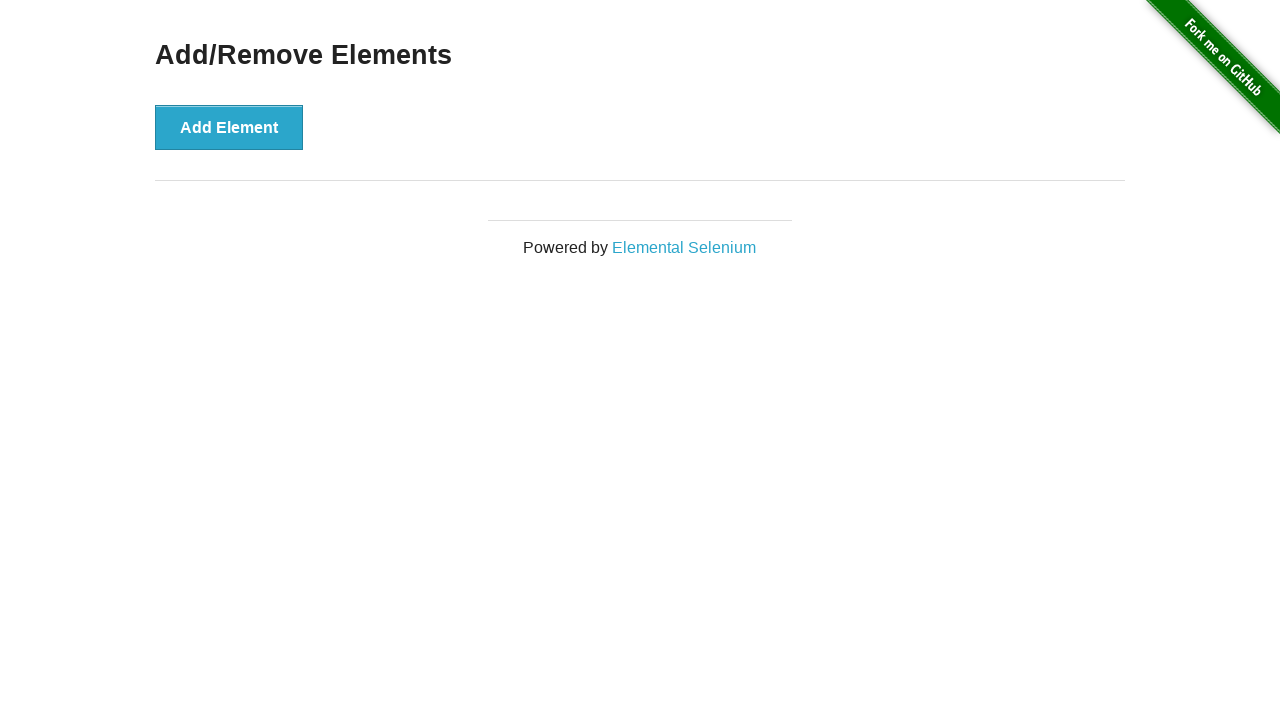

Located 'Add Element' button
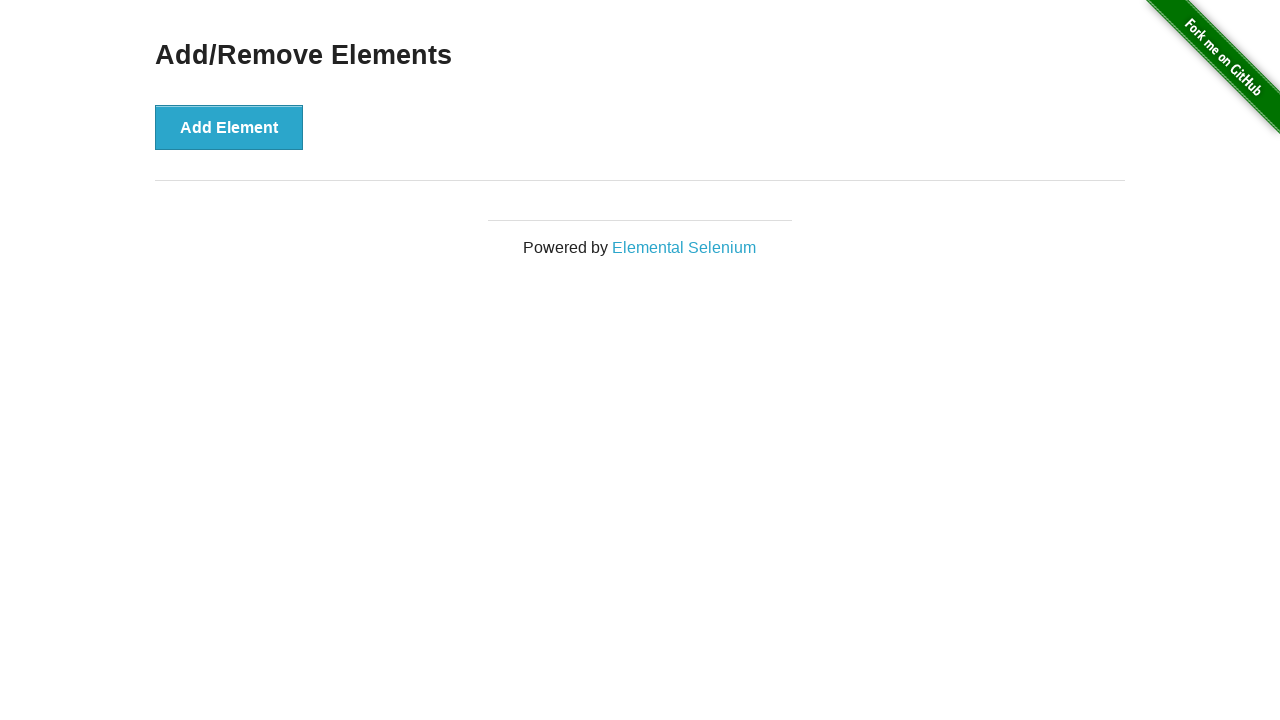

Verified 'Add Element' button is visible
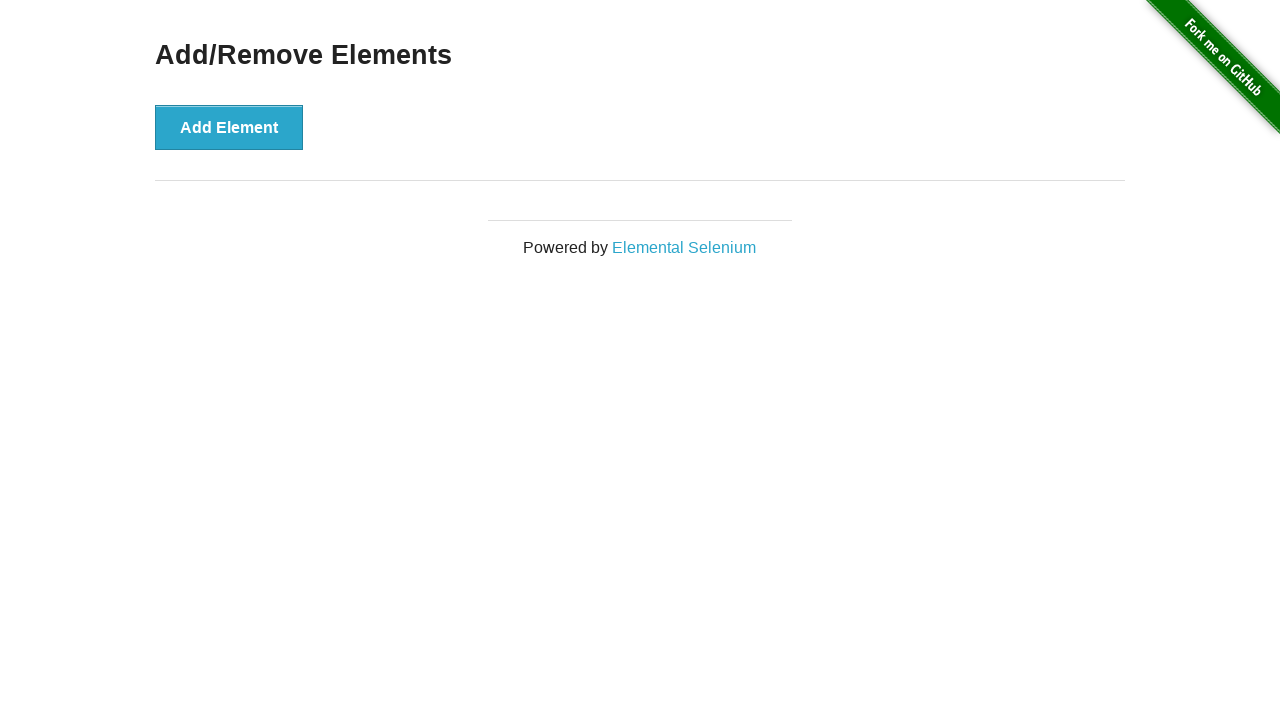

Clicked 'Add Element' button (iteration 1 of 3) at (229, 127) on xpath=//*[@id='content']/div/button
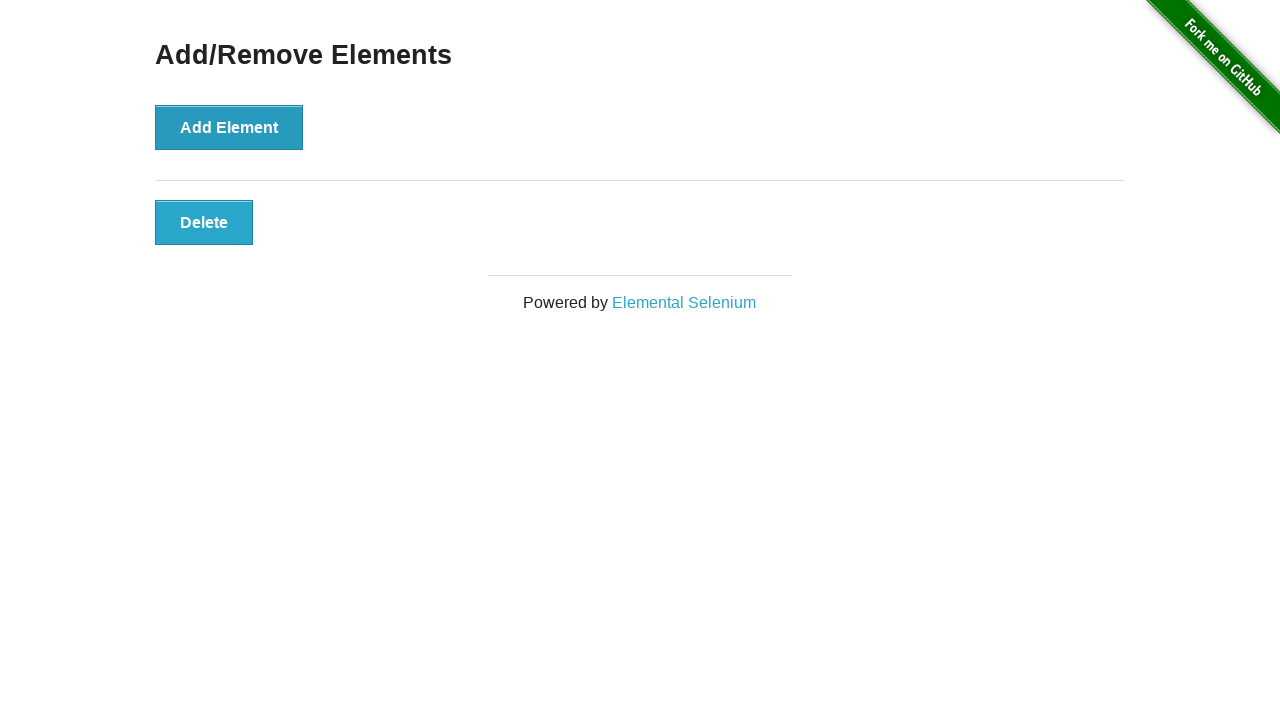

Clicked 'Add Element' button (iteration 2 of 3) at (229, 127) on xpath=//*[@id='content']/div/button
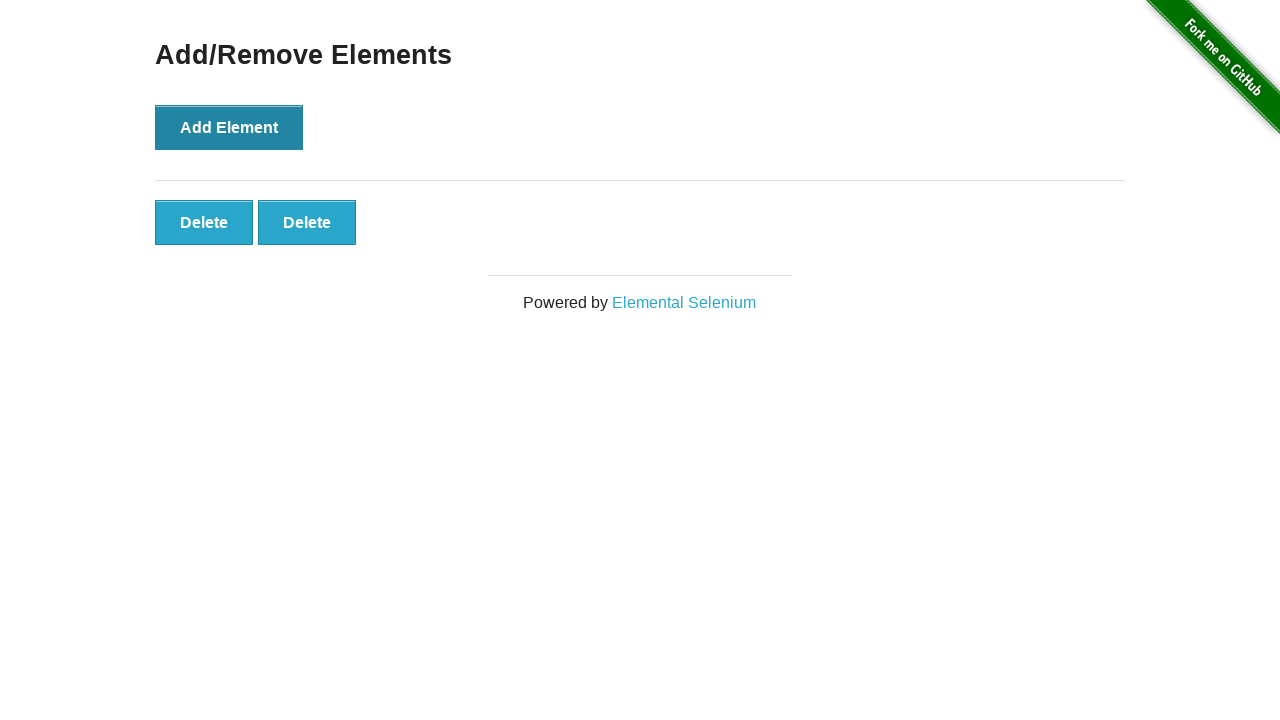

Clicked 'Add Element' button (iteration 3 of 3) at (229, 127) on xpath=//*[@id='content']/div/button
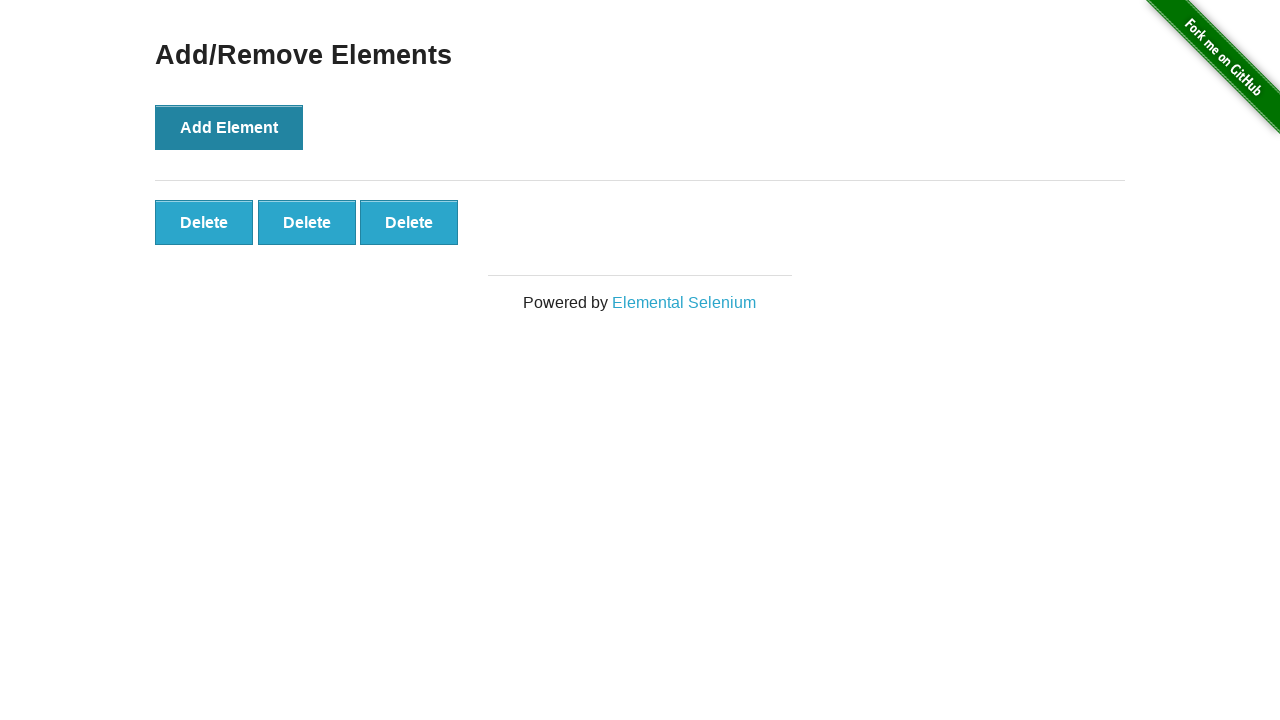

Located all delete button elements
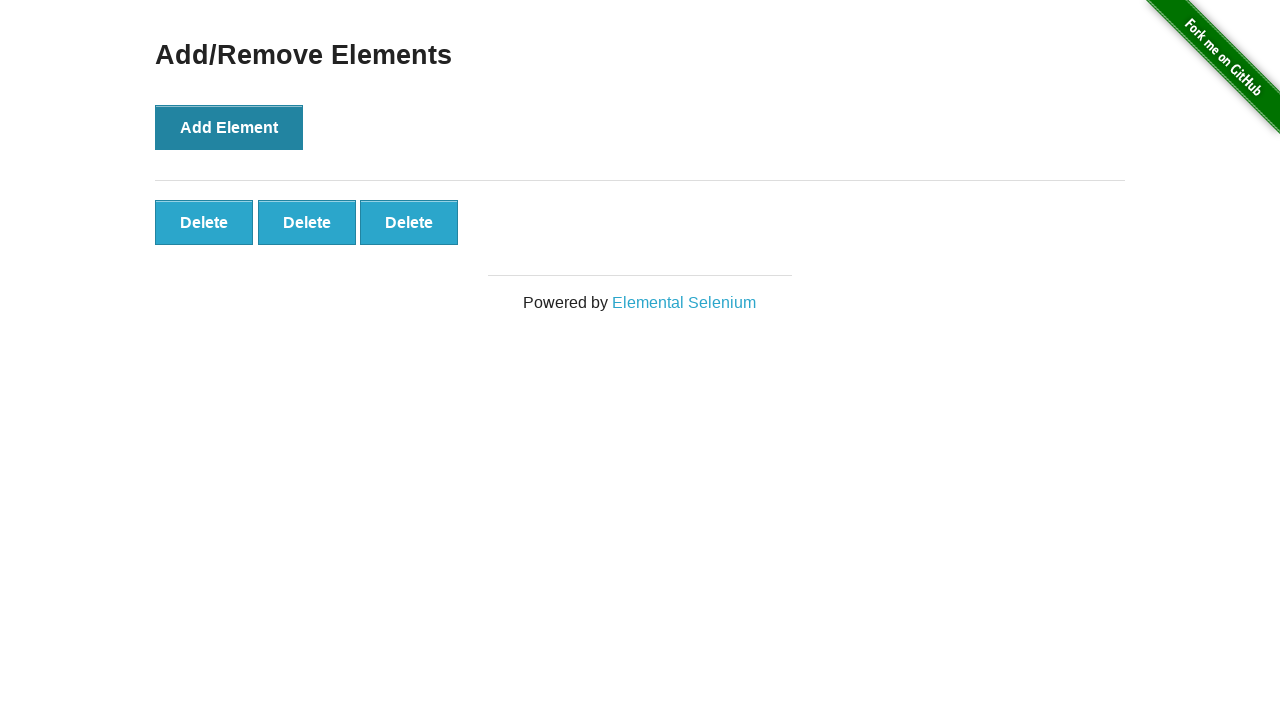

Verified 3 delete buttons were created
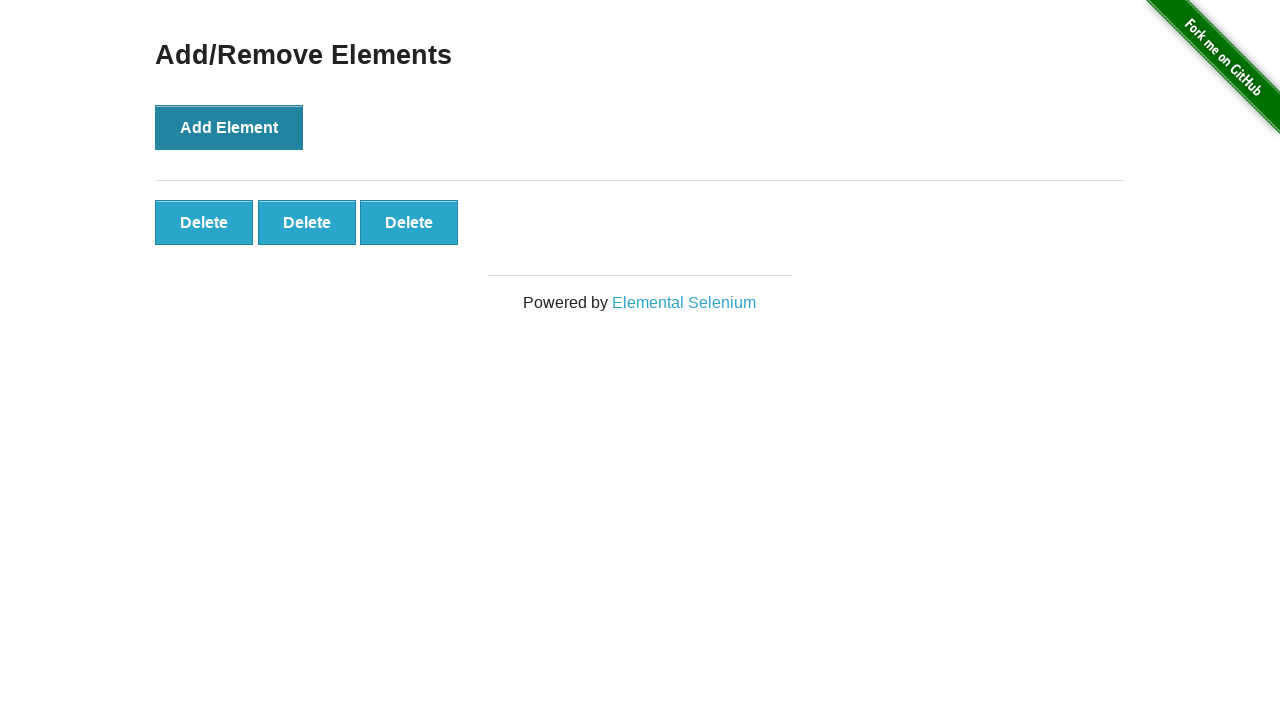

Located first delete button (iteration 1 of 3)
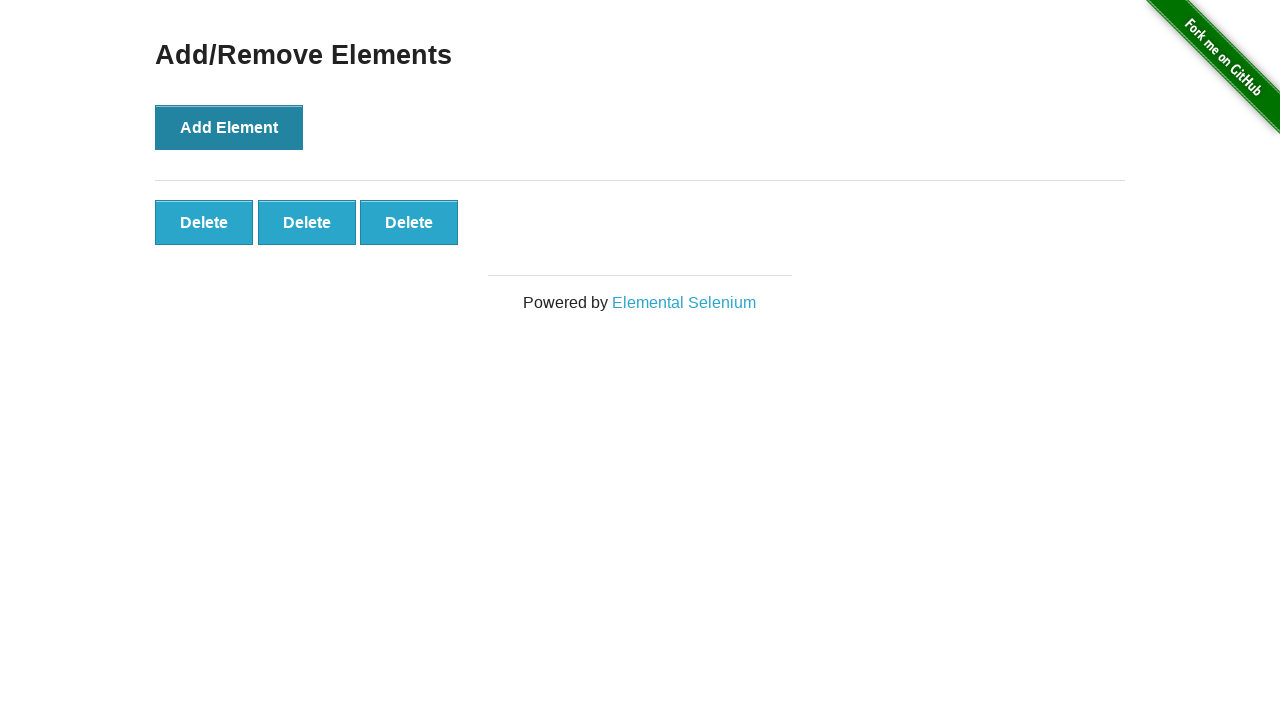

Verified delete button is visible (iteration 1 of 3)
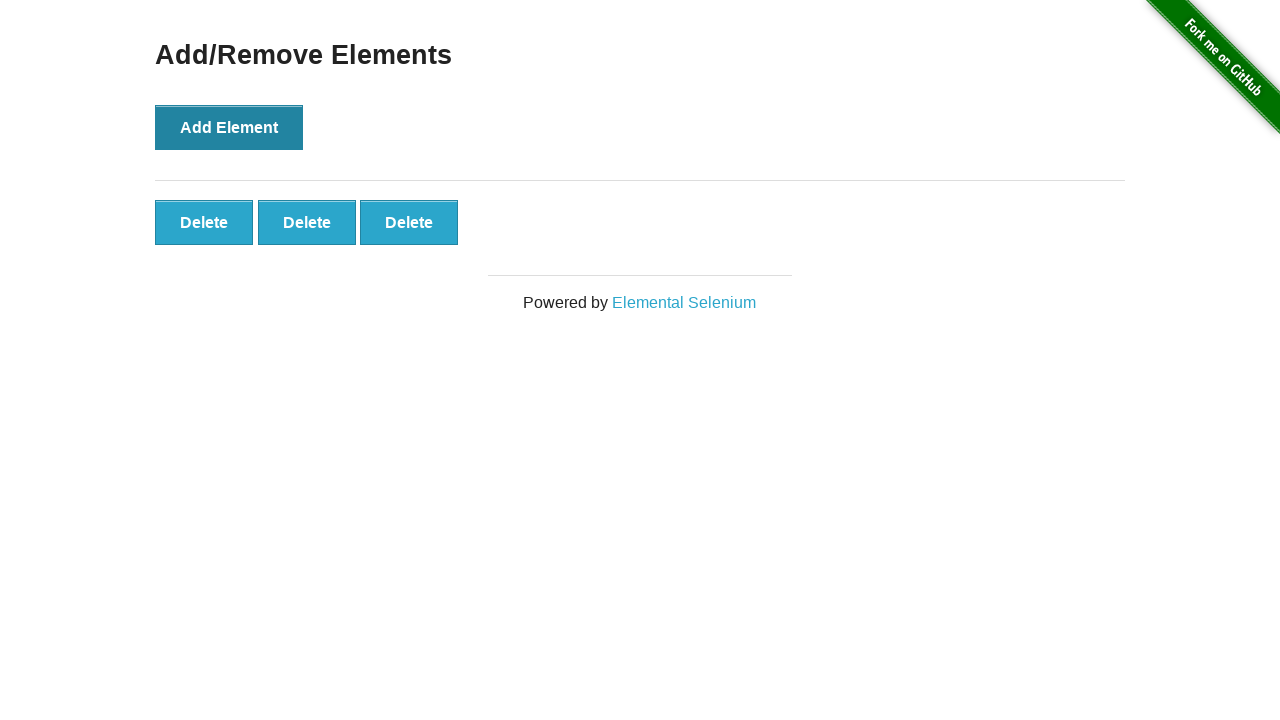

Verified delete button text is 'Delete' (iteration 1 of 3)
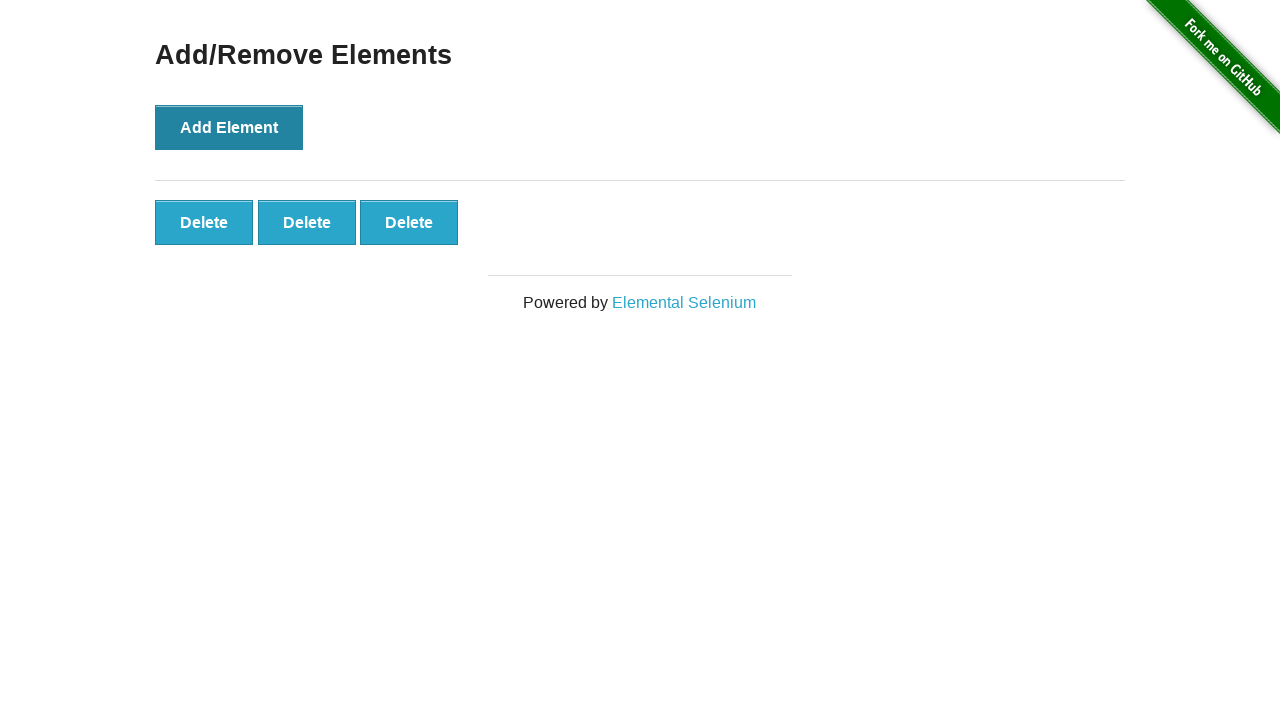

Clicked delete button to remove it (iteration 1 of 3) at (204, 222) on #elements > button >> nth=0
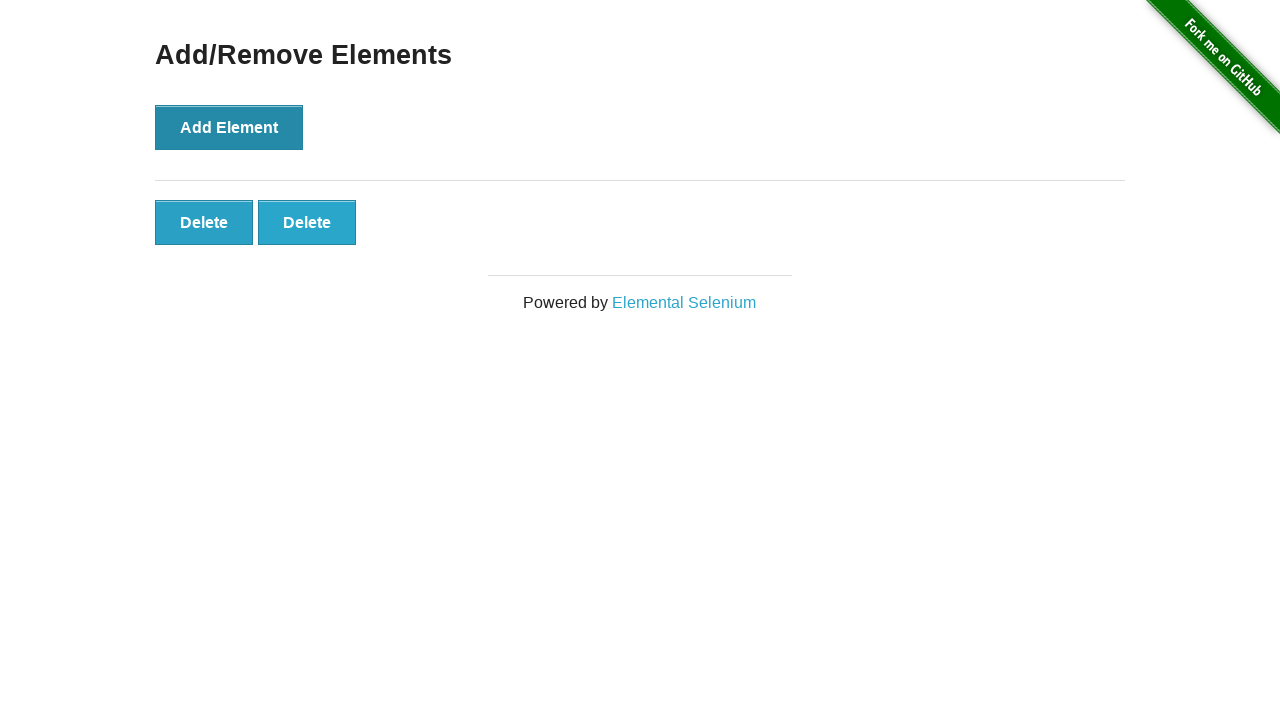

Located first delete button (iteration 2 of 3)
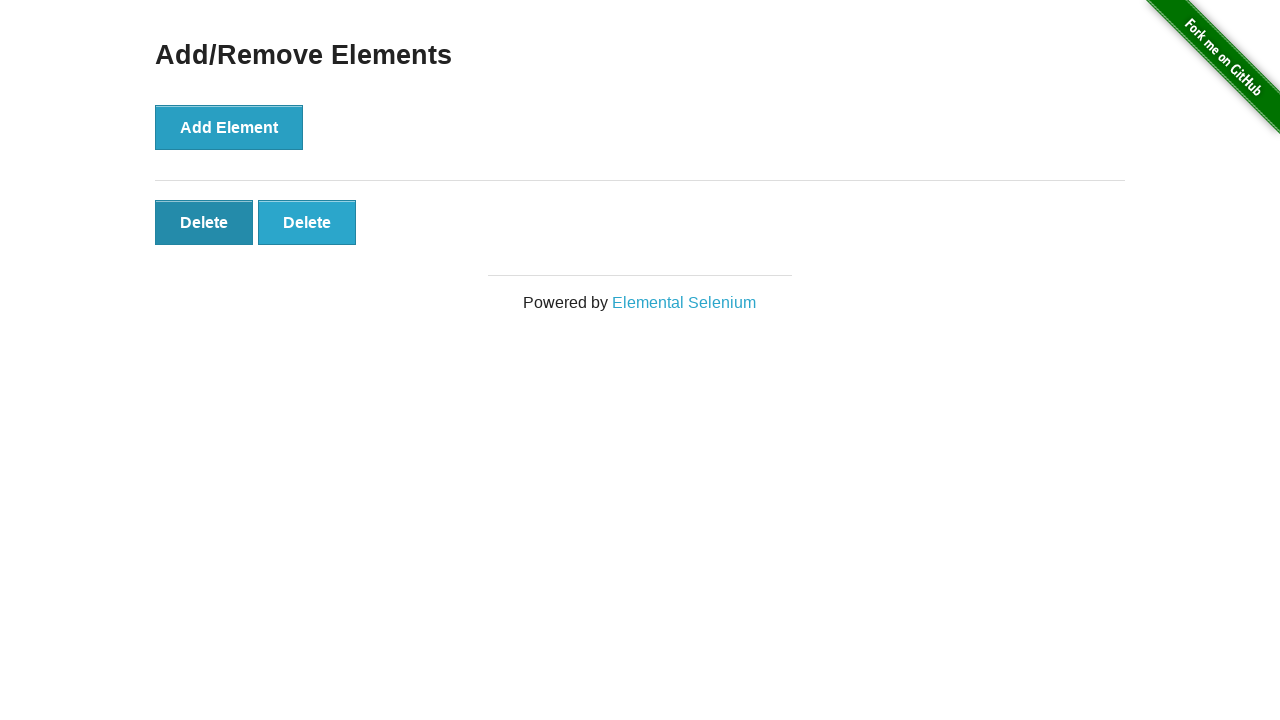

Verified delete button is visible (iteration 2 of 3)
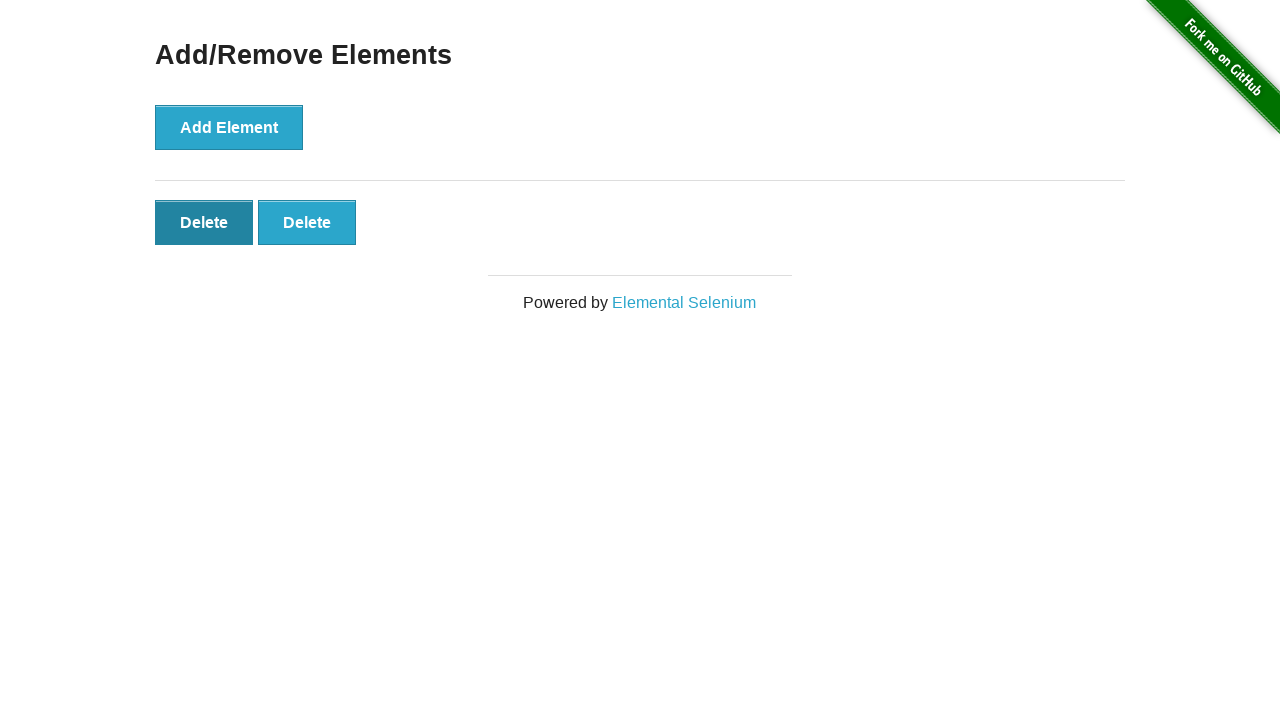

Verified delete button text is 'Delete' (iteration 2 of 3)
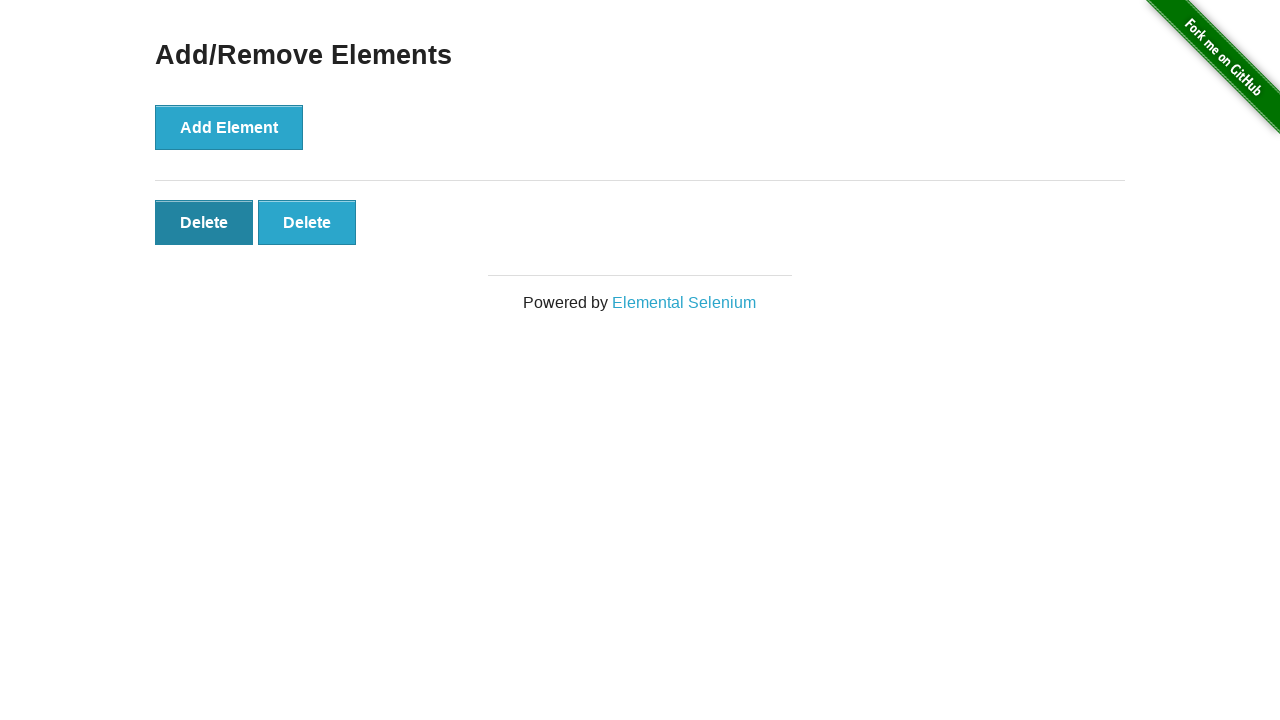

Clicked delete button to remove it (iteration 2 of 3) at (204, 222) on #elements > button >> nth=0
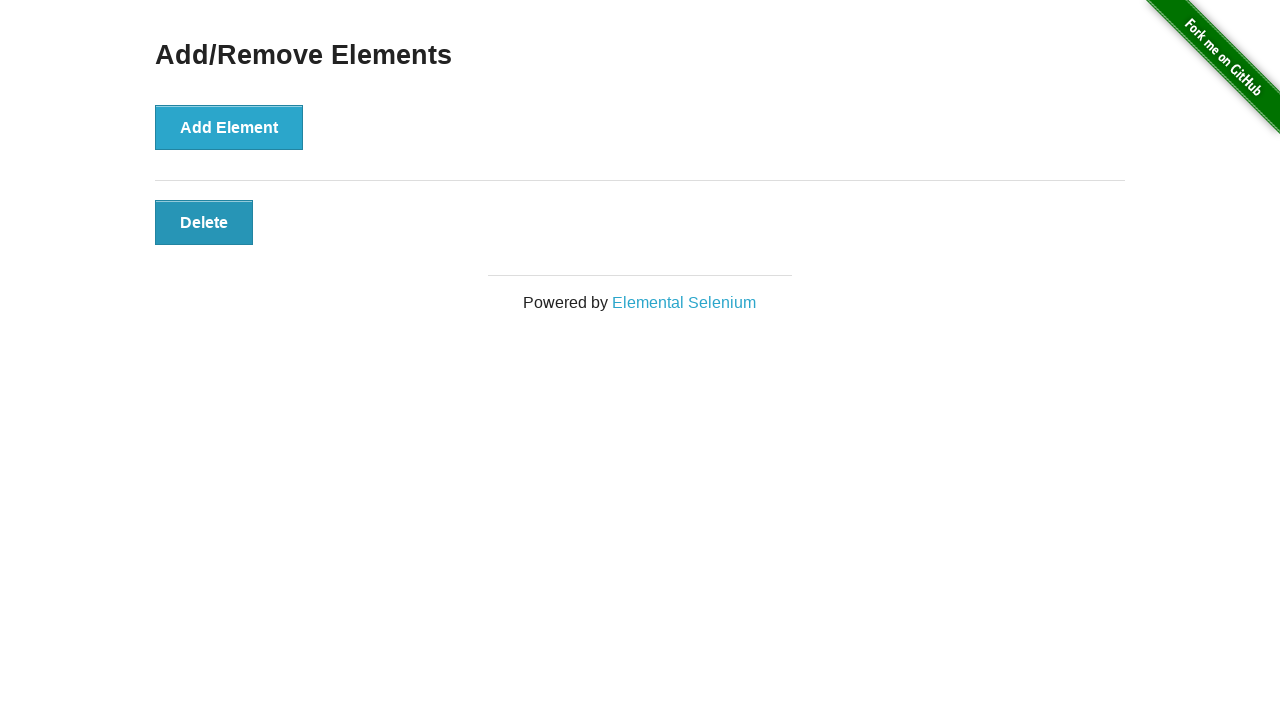

Located first delete button (iteration 3 of 3)
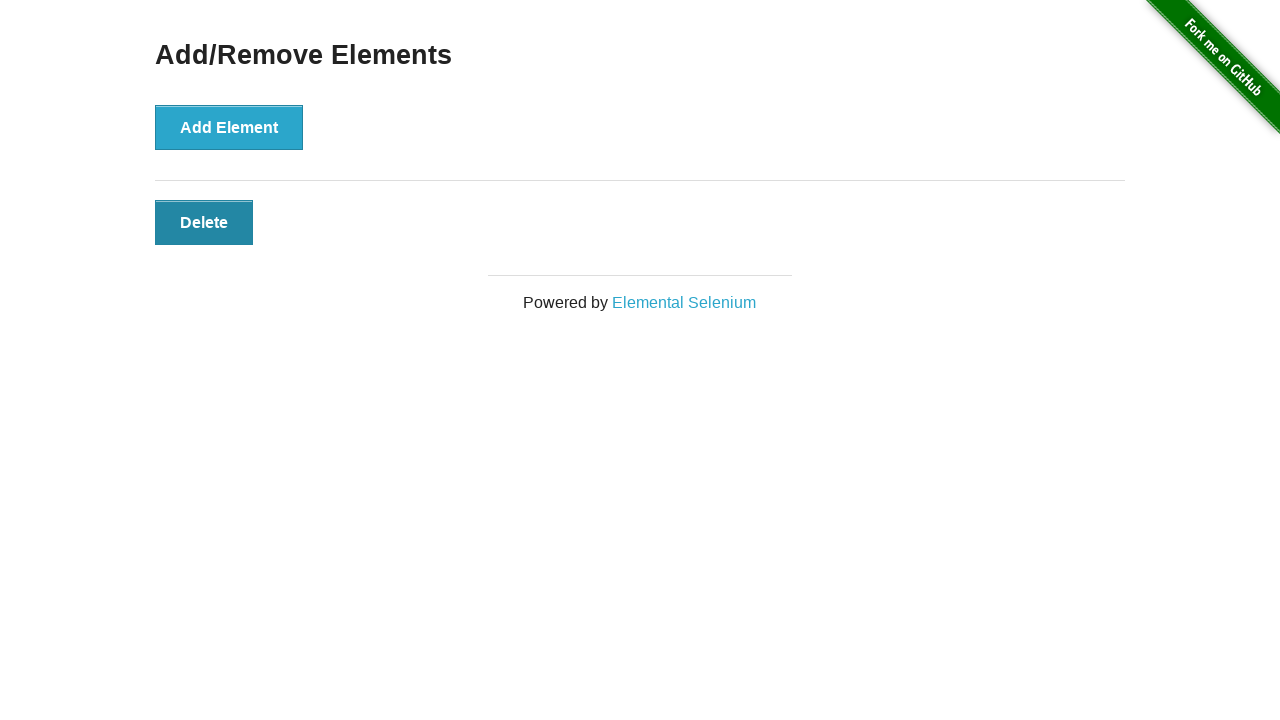

Verified delete button is visible (iteration 3 of 3)
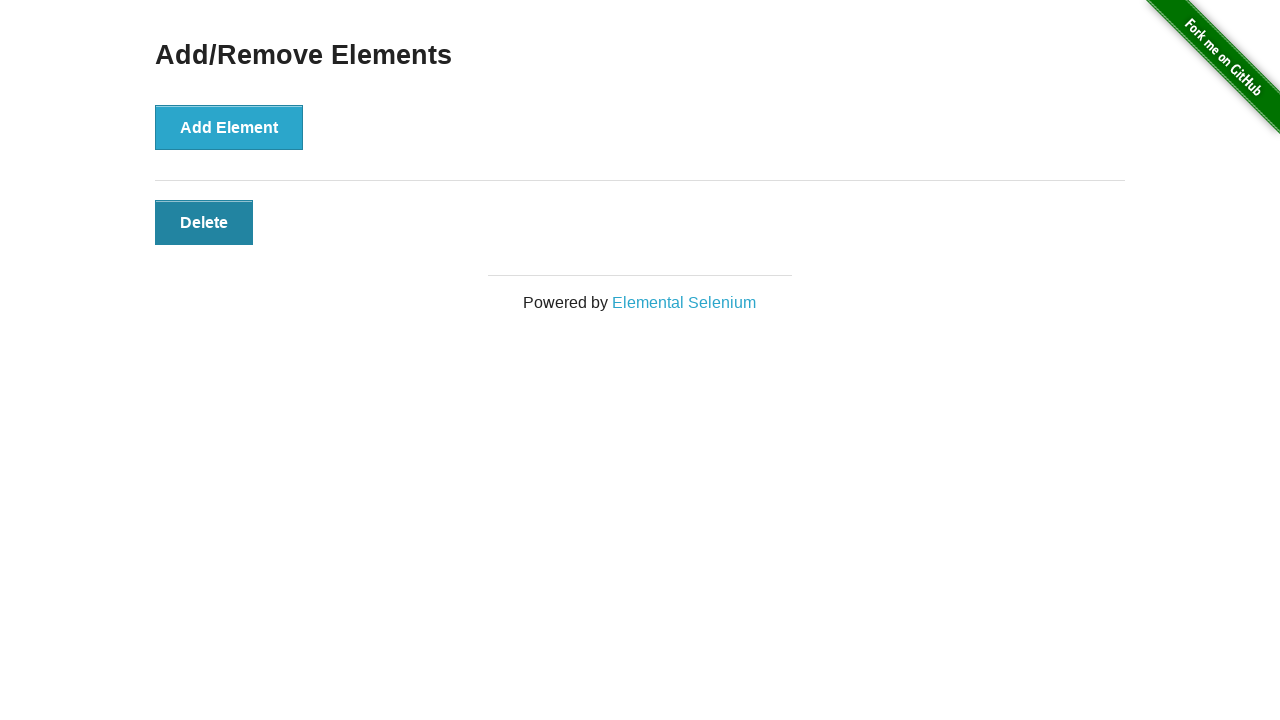

Verified delete button text is 'Delete' (iteration 3 of 3)
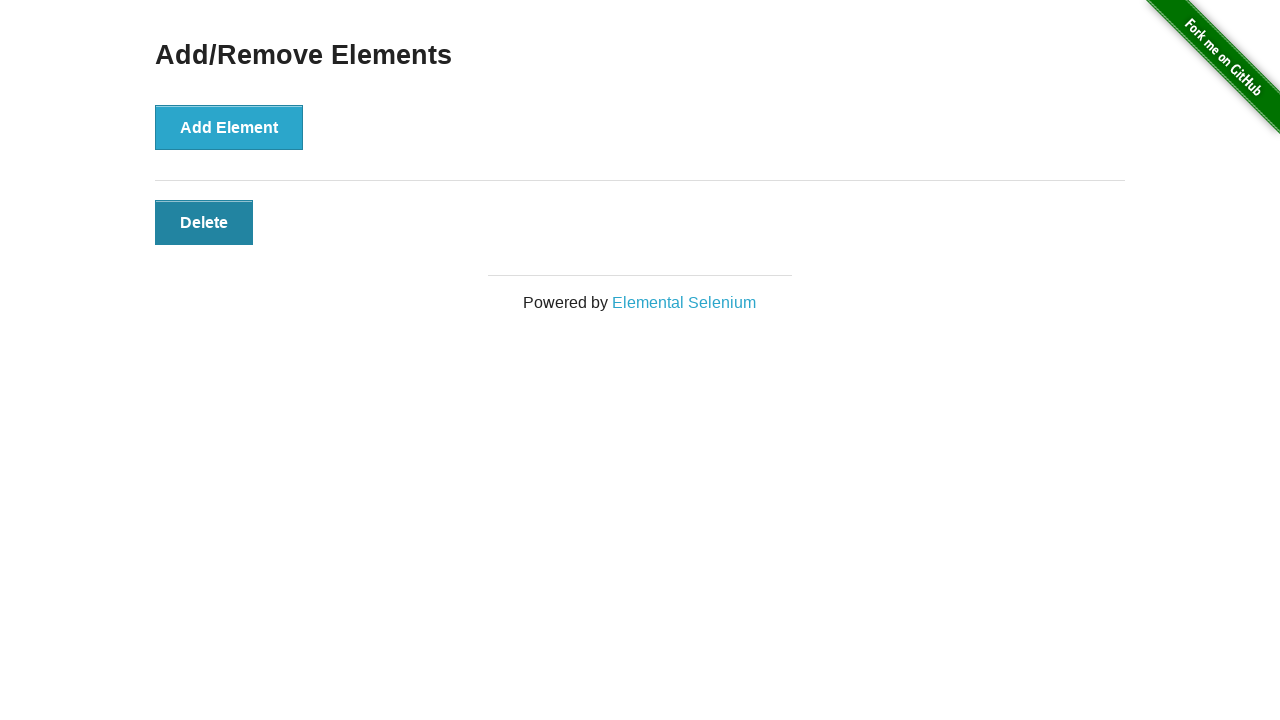

Clicked delete button to remove it (iteration 3 of 3) at (204, 222) on #elements > button >> nth=0
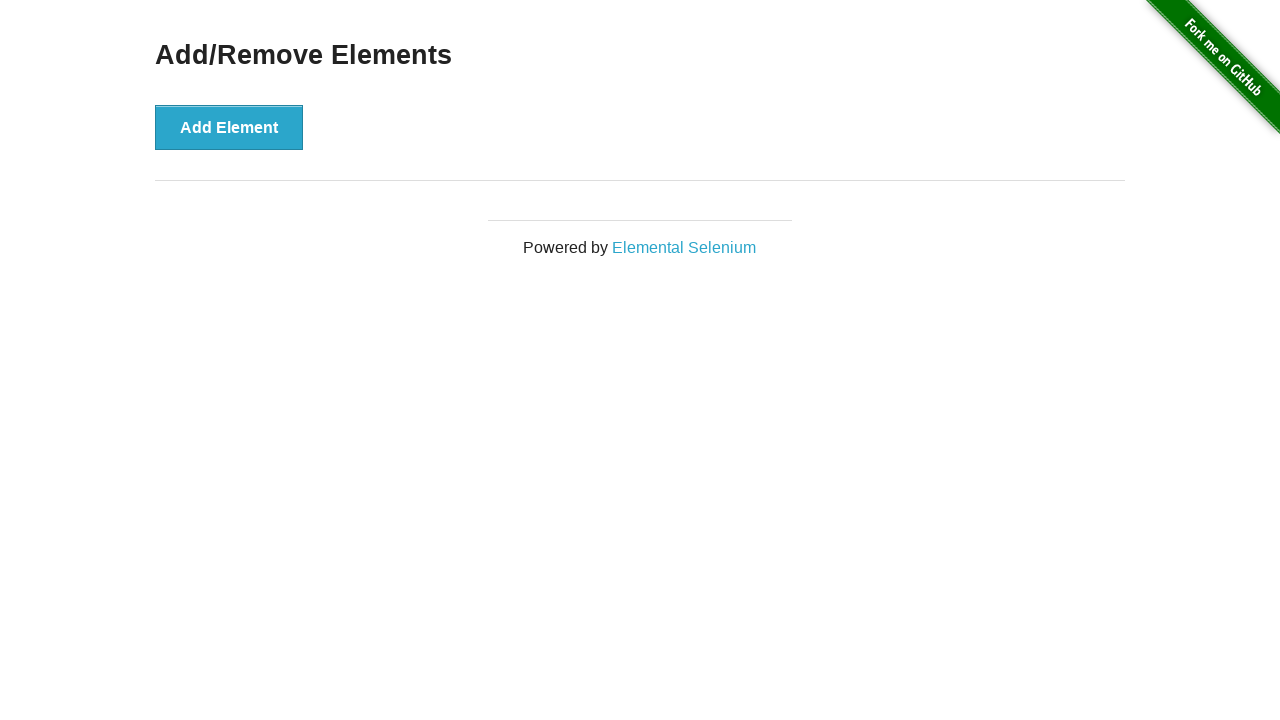

Located all delete button elements
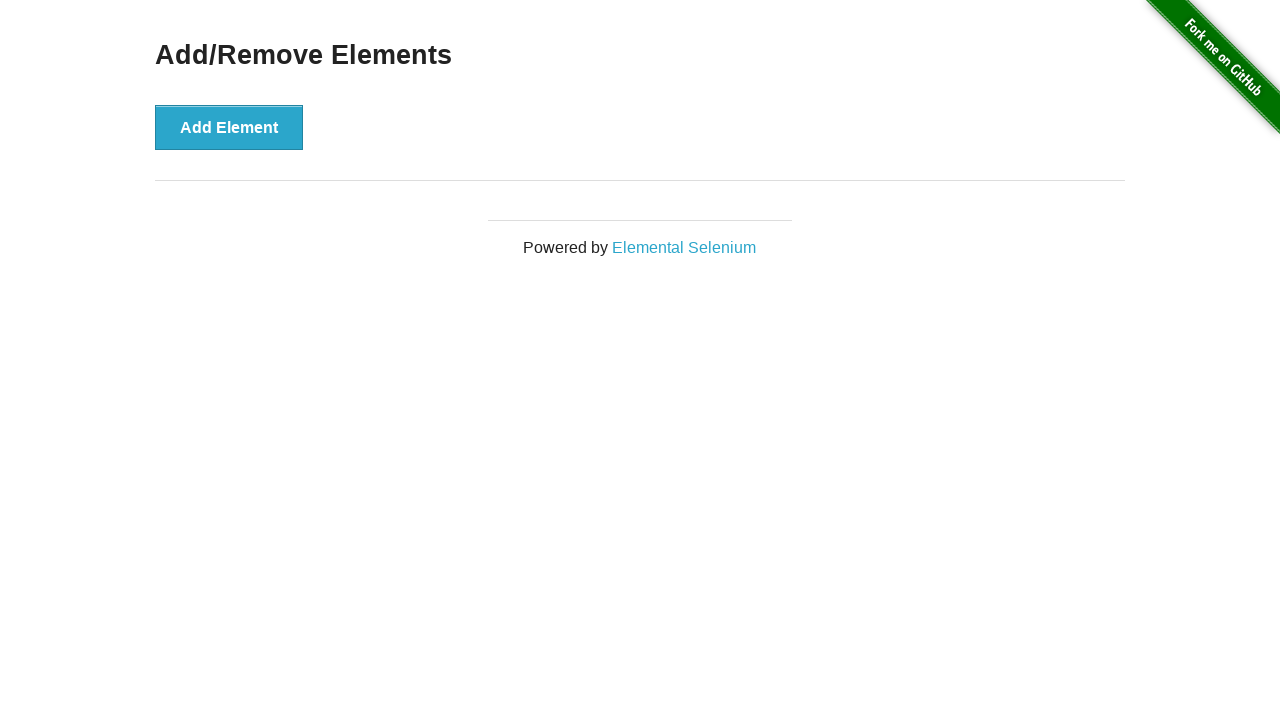

Verified all delete buttons have been removed
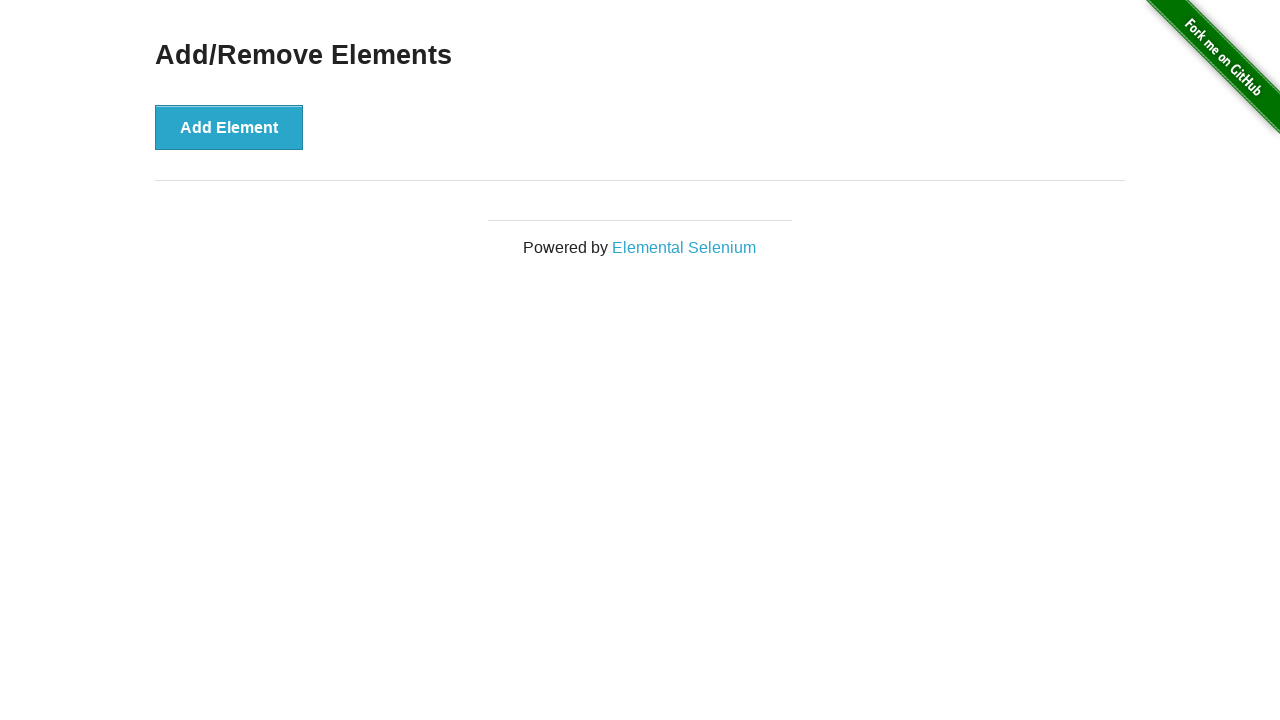

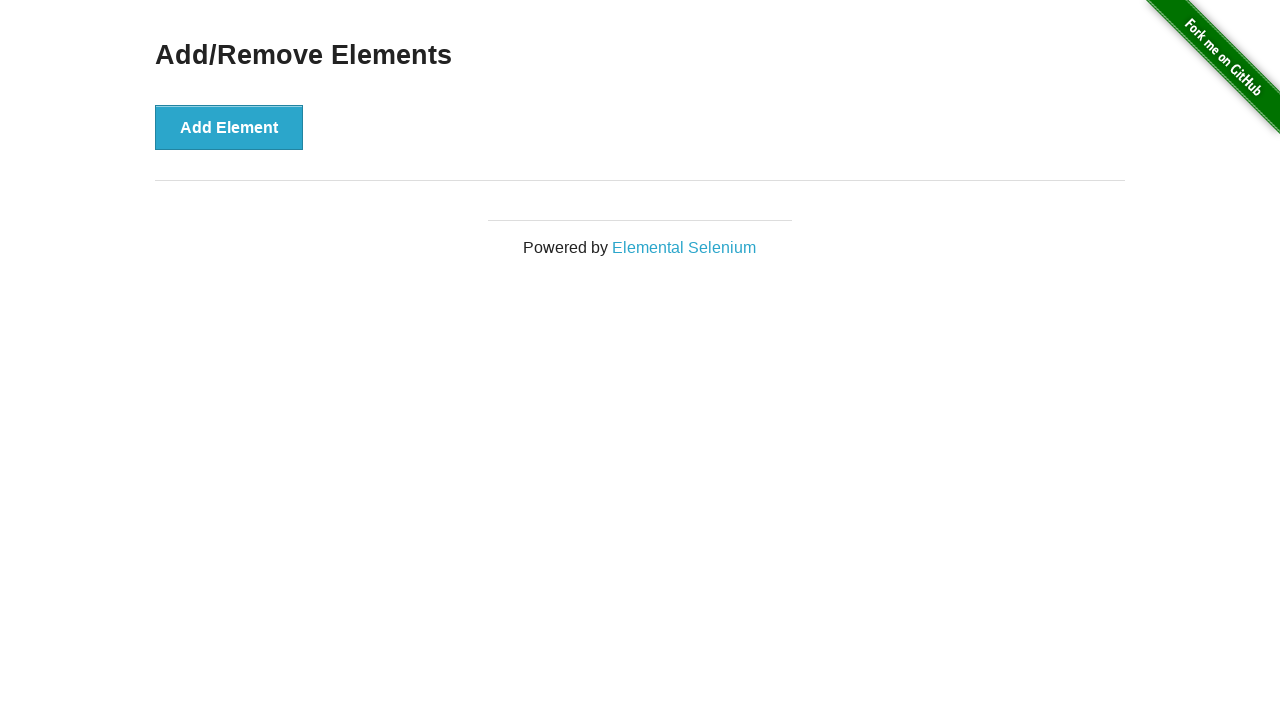